Tests static dropdown selection functionality by selecting options using different methods - by index, visible text, and value

Starting URL: https://rahulshettyacademy.com/dropdownsPractise/

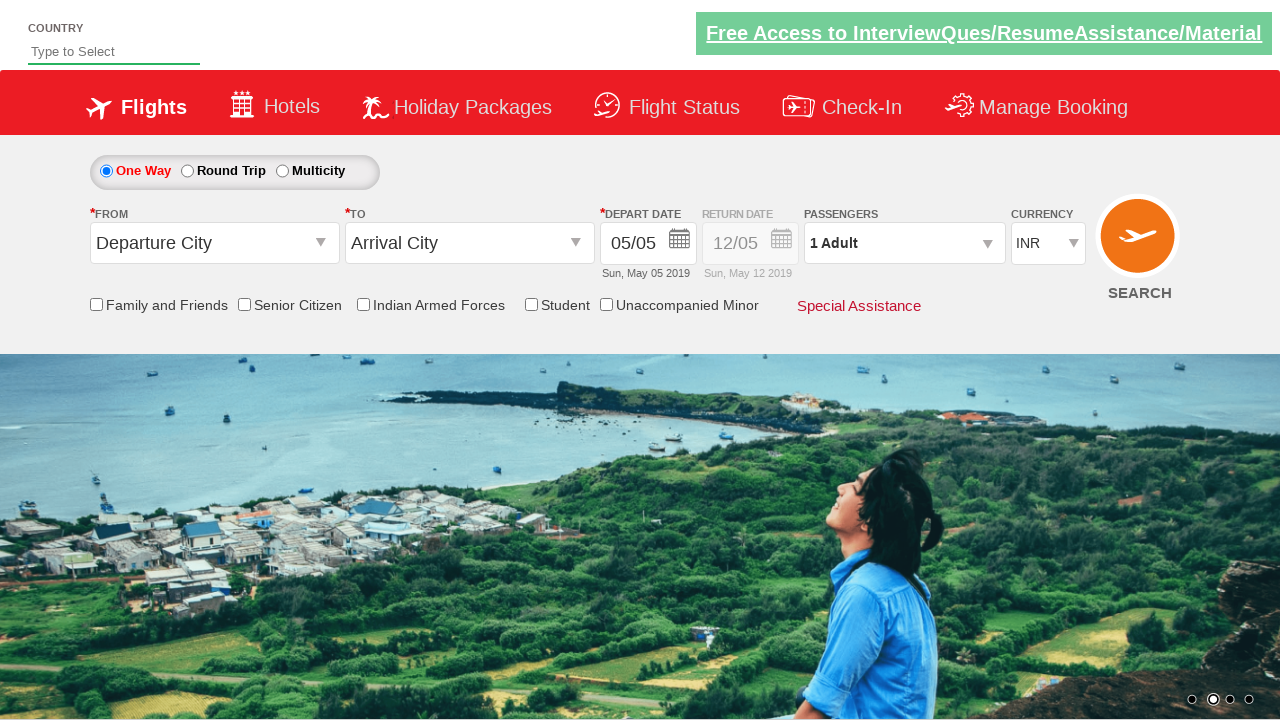

Located currency dropdown element
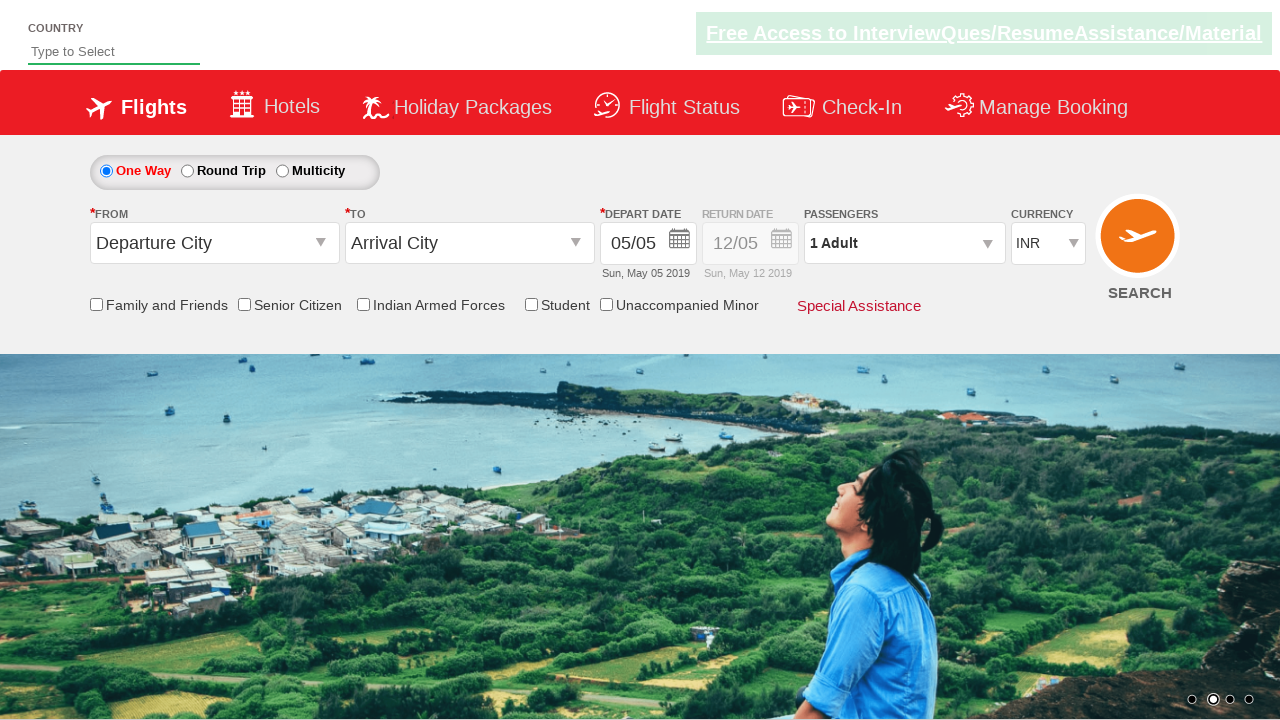

Selected currency dropdown option by index 3 (4th option) on xpath=//*[contains(@id,'Currency')]
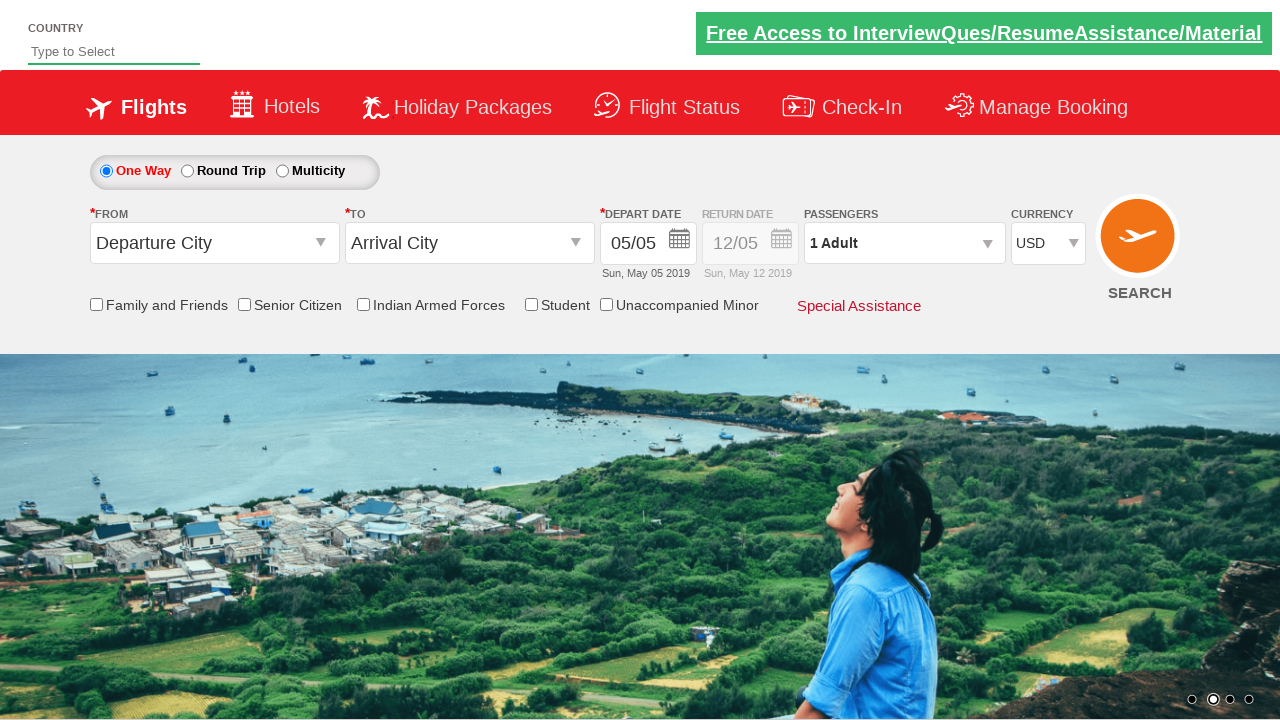

Selected currency dropdown option by visible text 'AED' on xpath=//*[contains(@id,'Currency')]
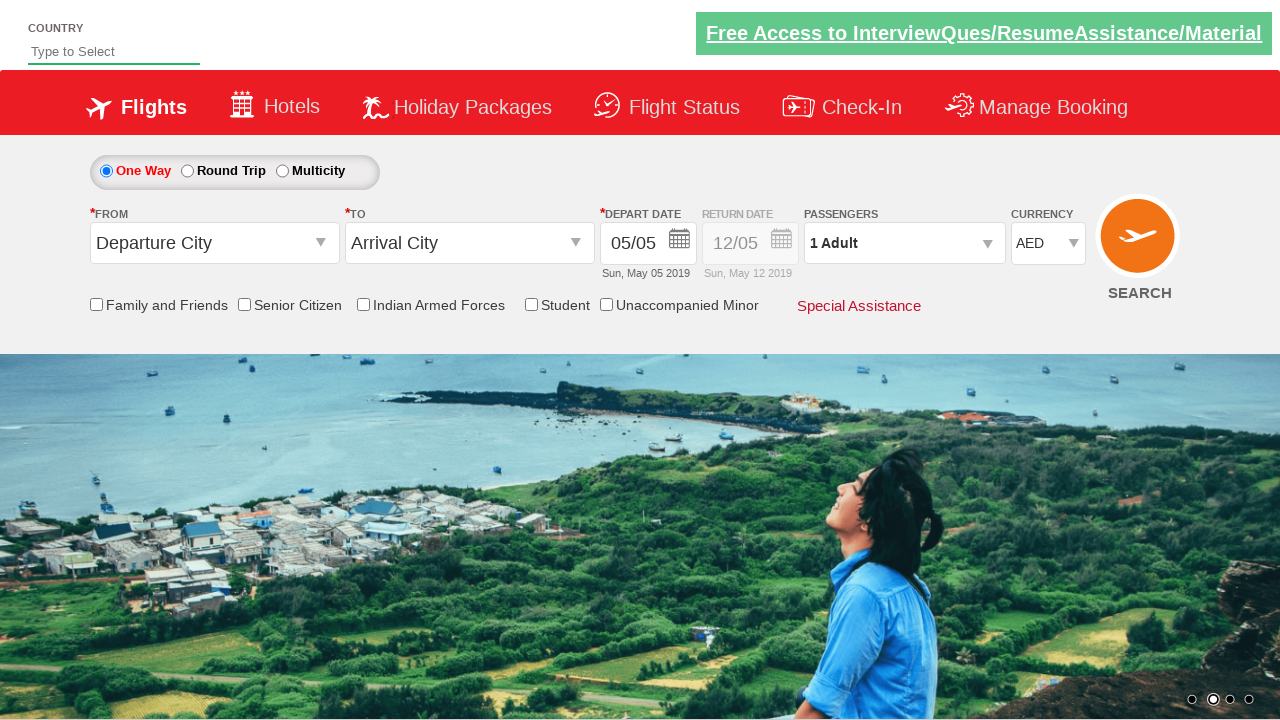

Selected currency dropdown option by value 'INR' on xpath=//*[contains(@id,'Currency')]
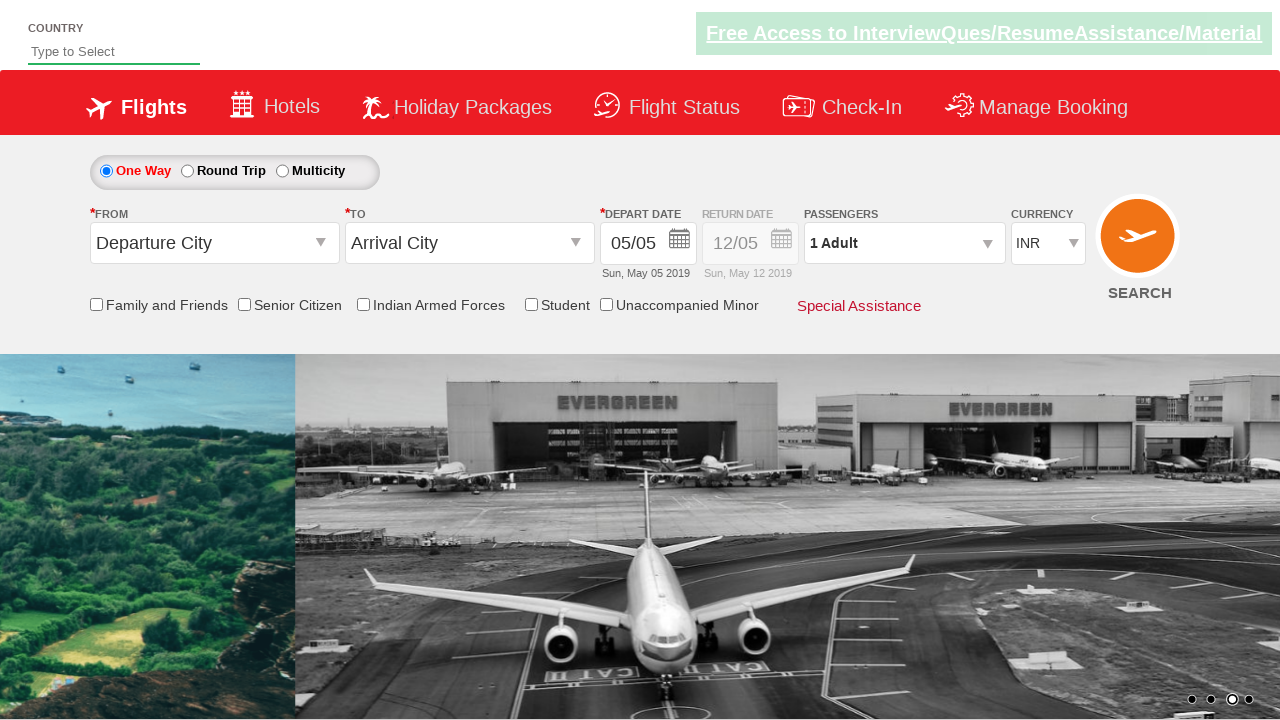

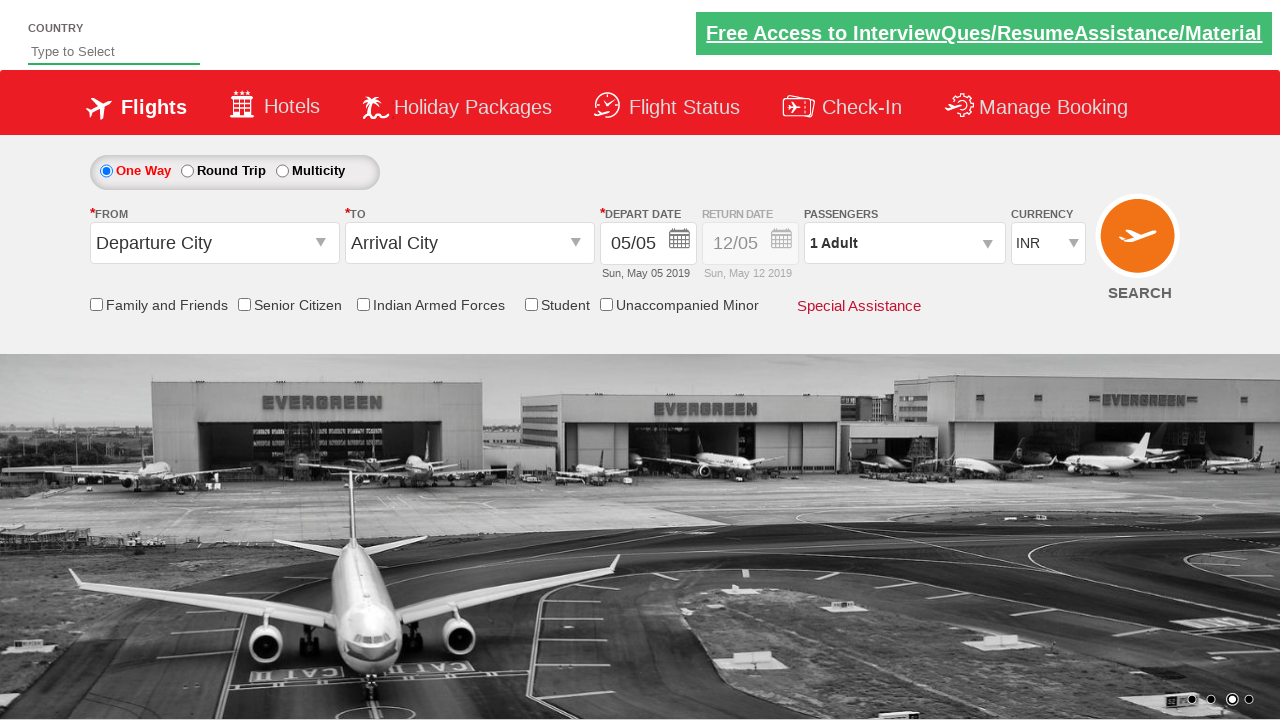